Simple test that navigates to the PolicyBazaar website and maximizes the browser window to verify the page loads successfully.

Starting URL: https://www.policybazaar.com/

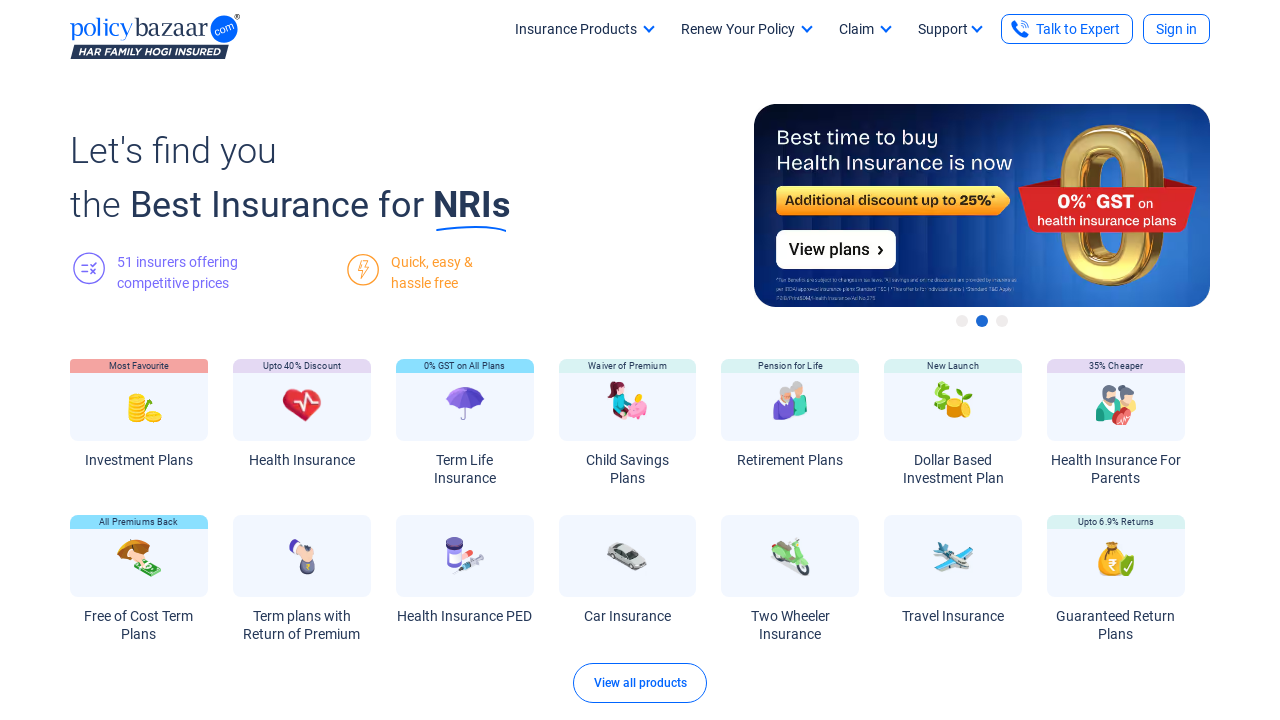

Navigated to PolicyBazaar website
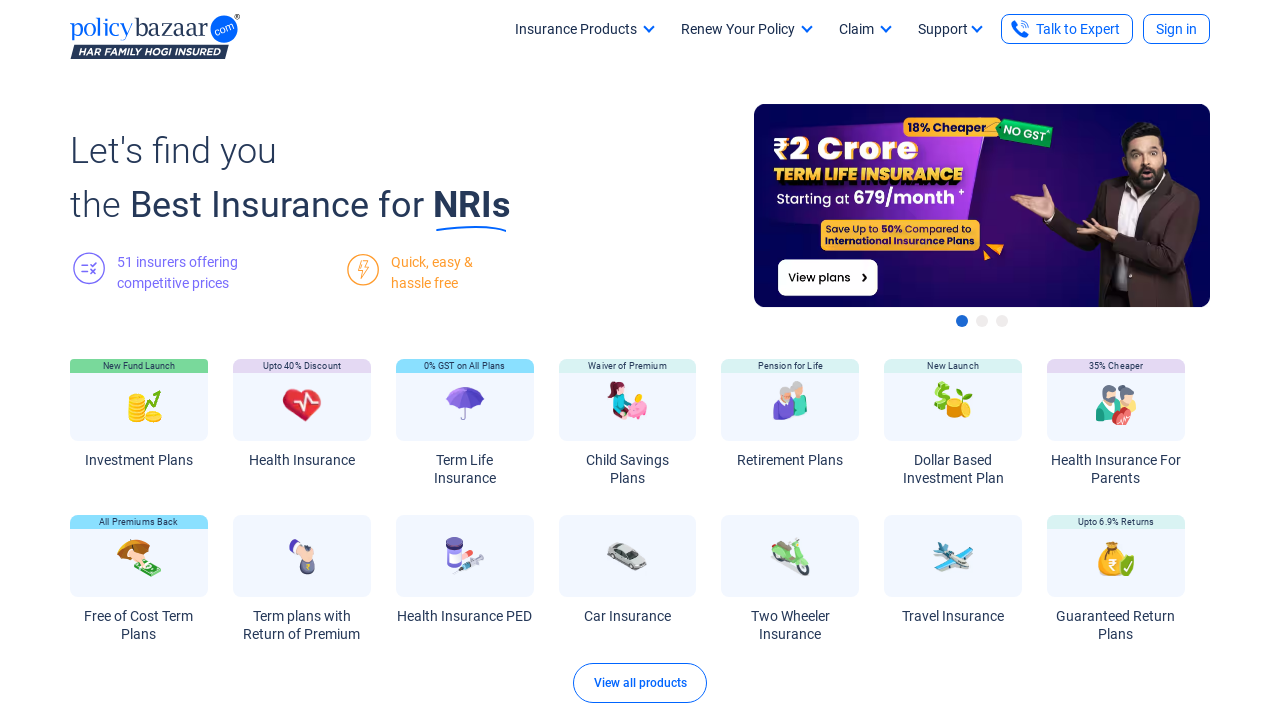

Set viewport size to 1920x1080 to maximize browser window
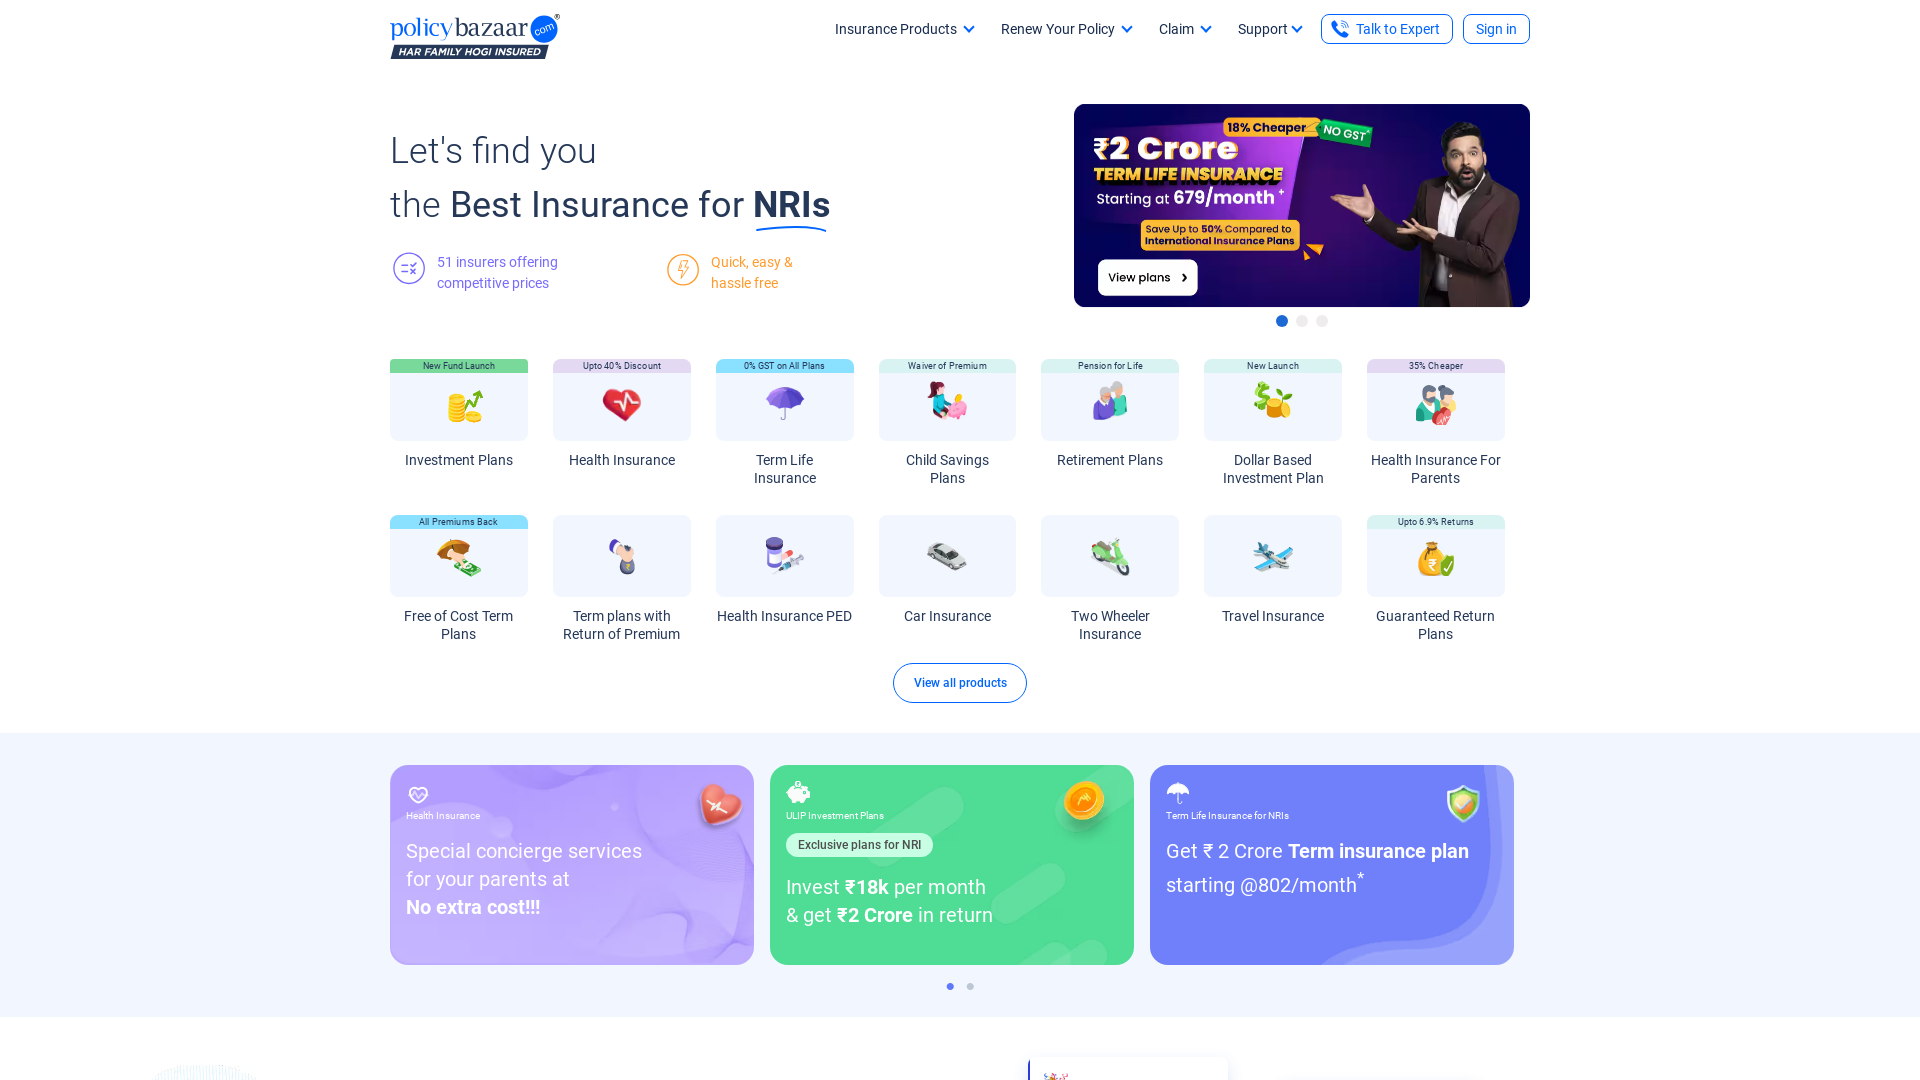

Waited for page to fully load (domcontentloaded state)
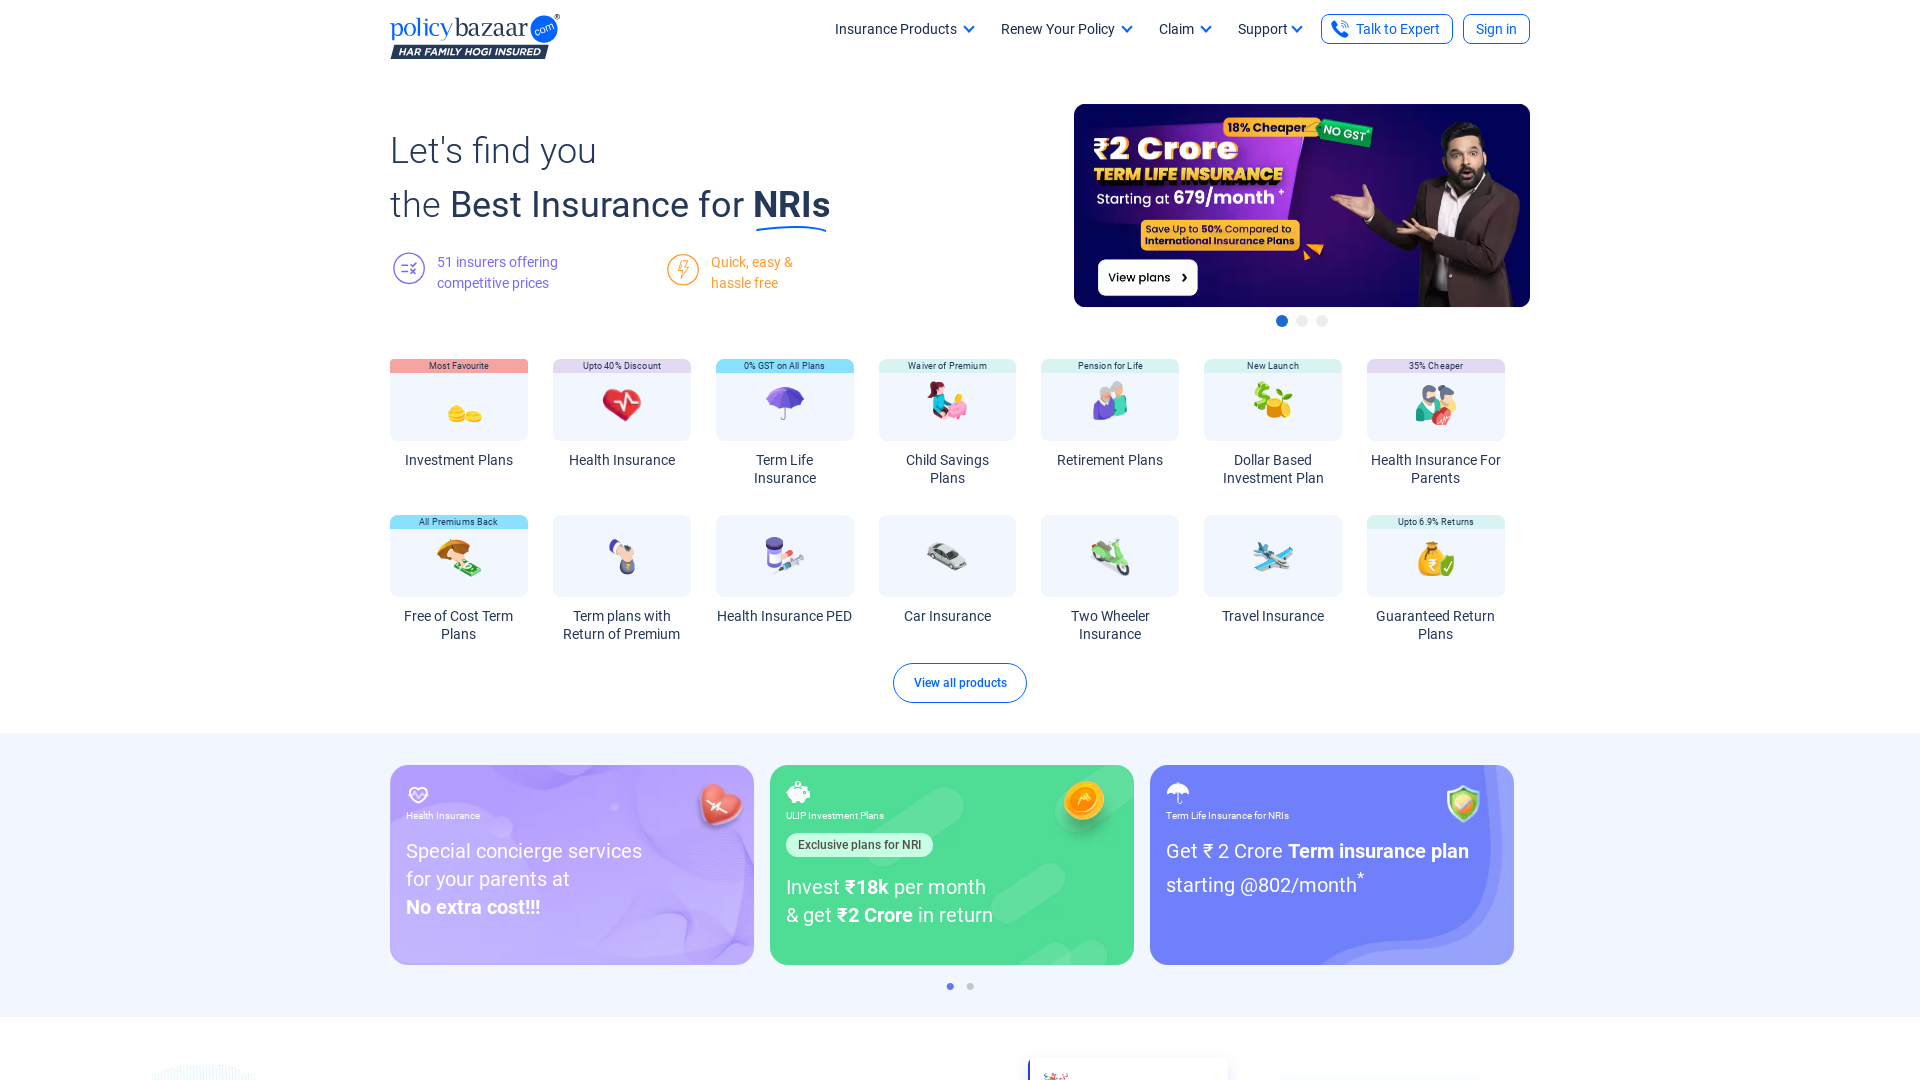

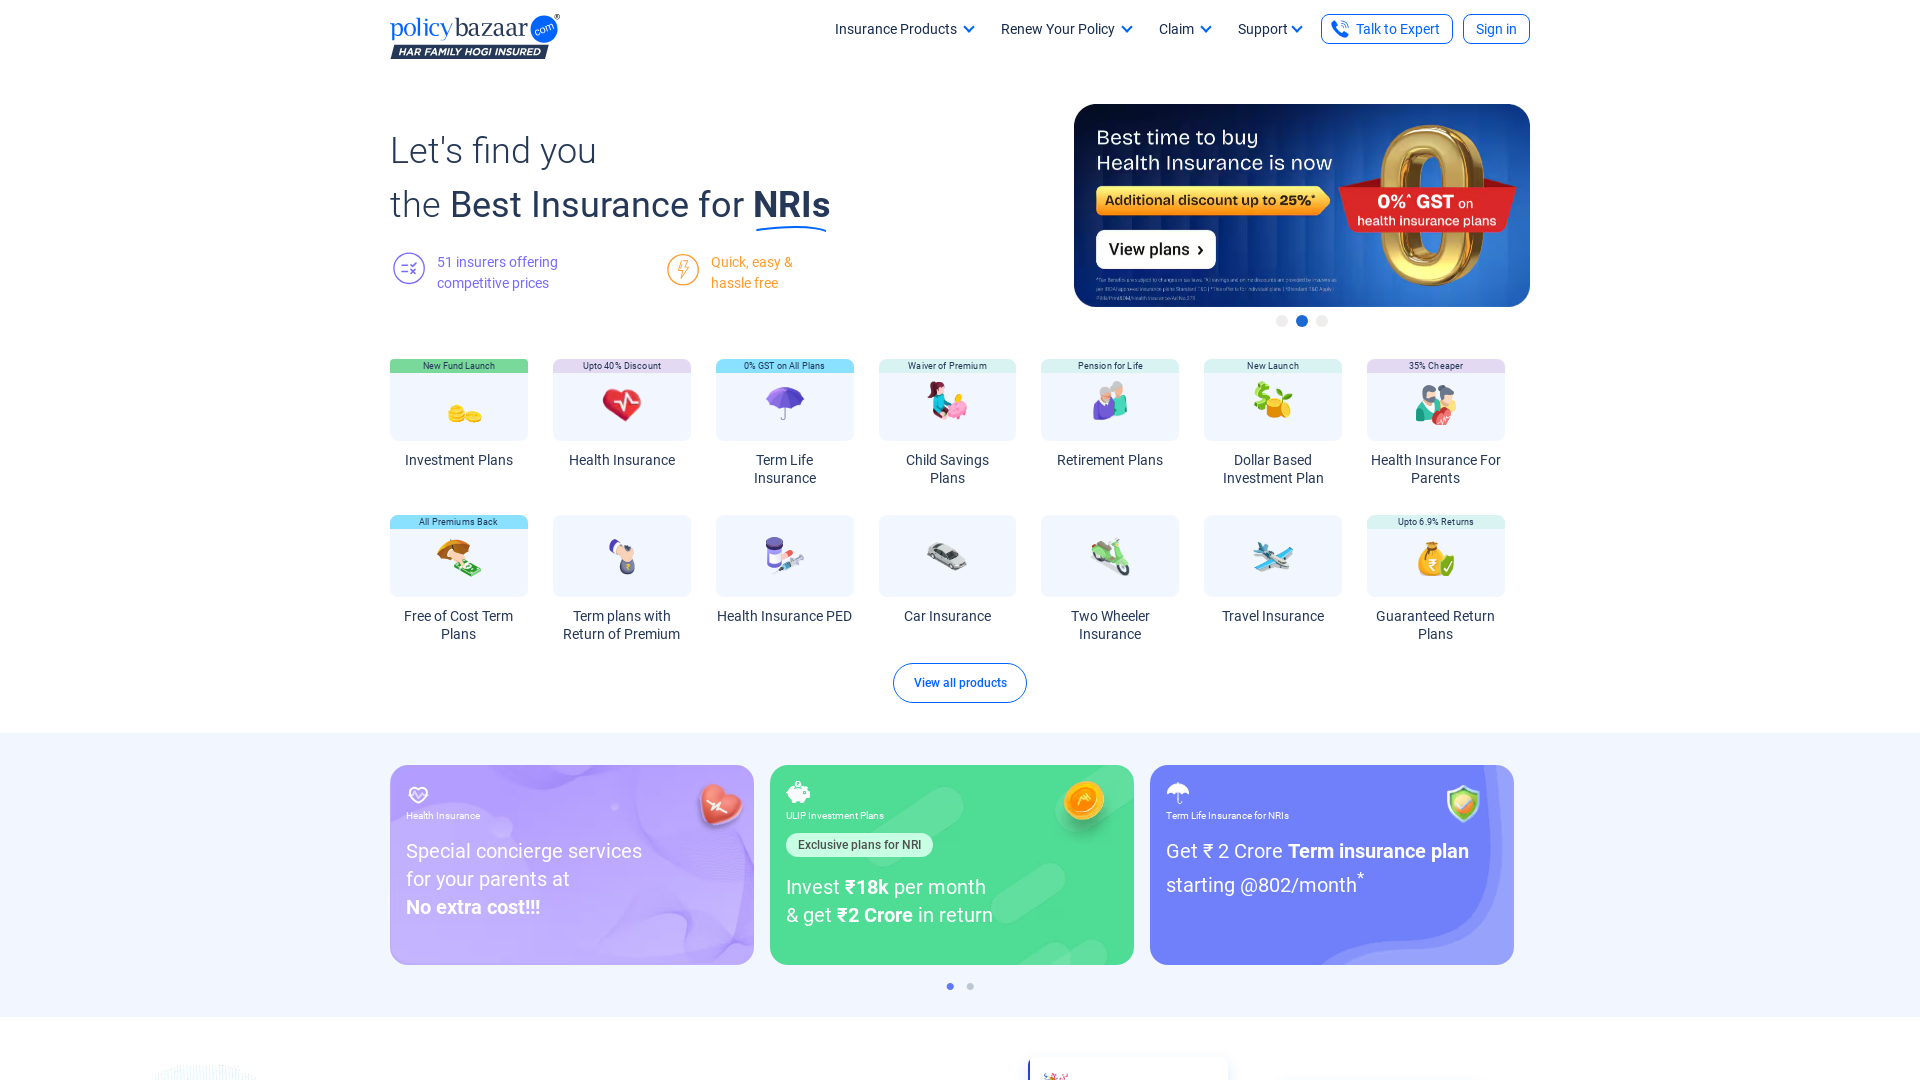